Tests dropdown selection functionality on a registration form by selecting values from Skills, Country, and Religion dropdown menus using different selection methods (by index, by value, and by visible text).

Starting URL: https://grotechminds.com/registration/

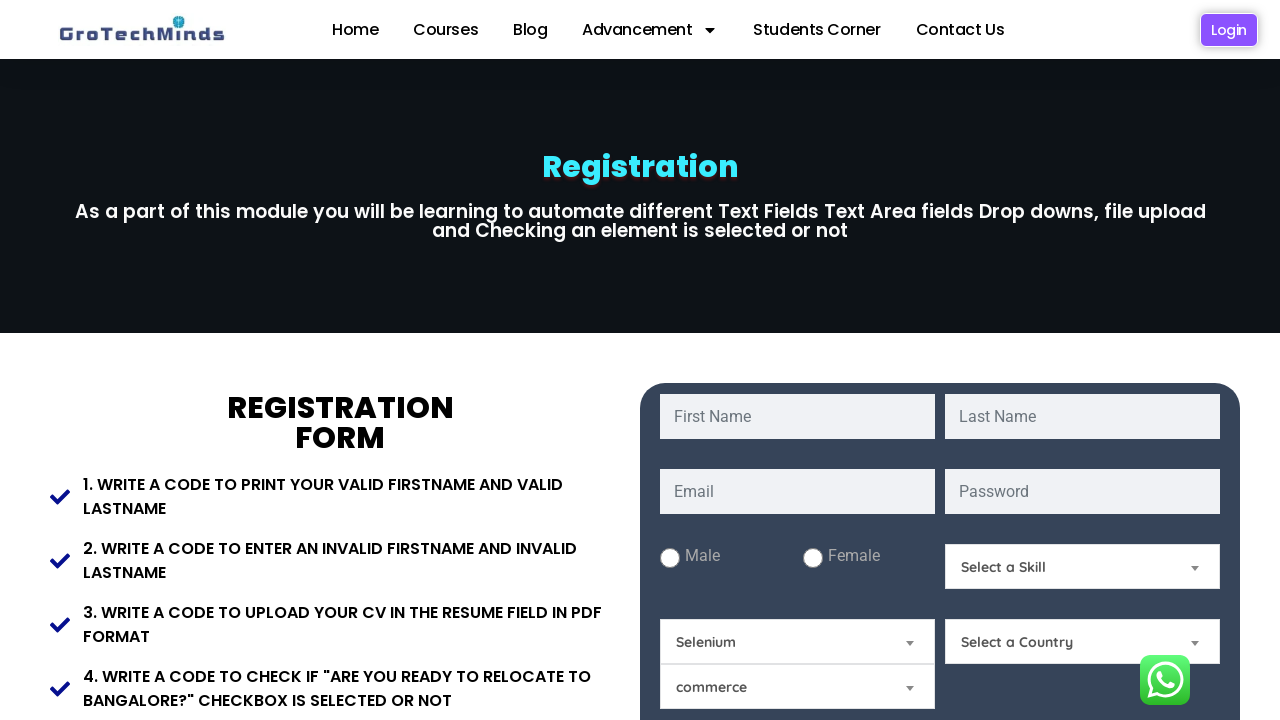

Waited for page to load (domcontentloaded)
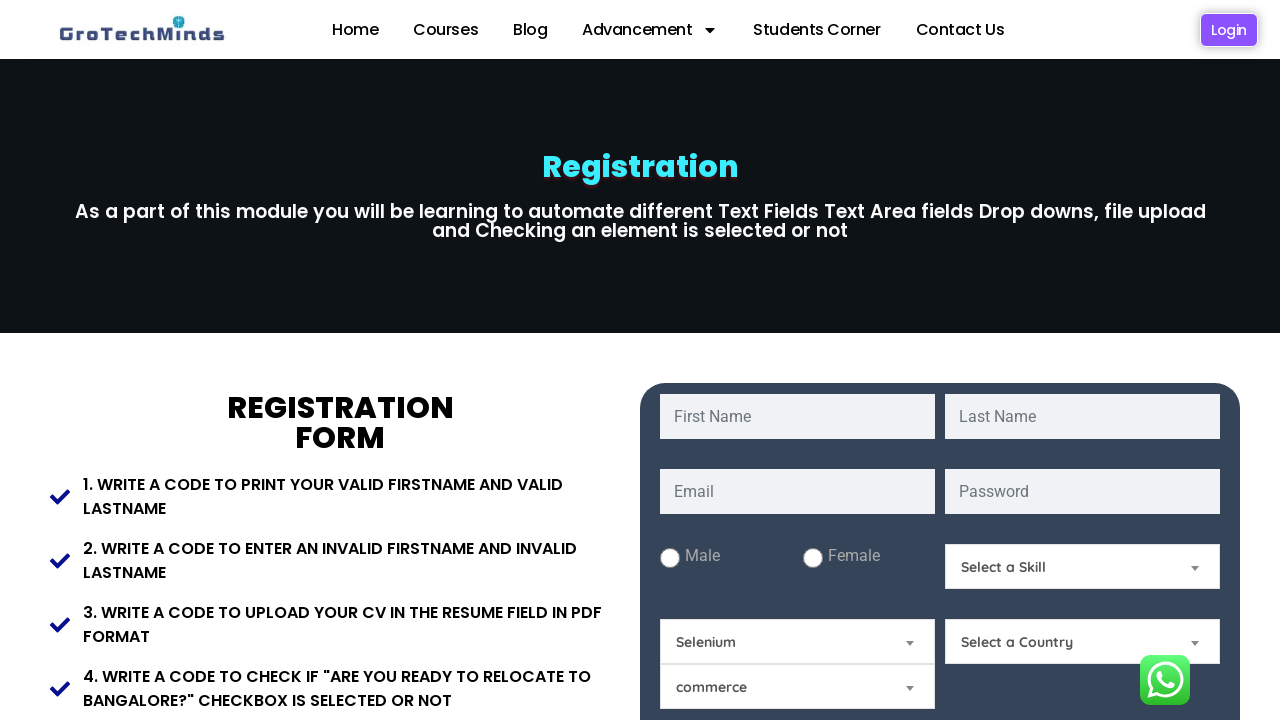

Selected first option from Skills dropdown by index on select[name='Skills']
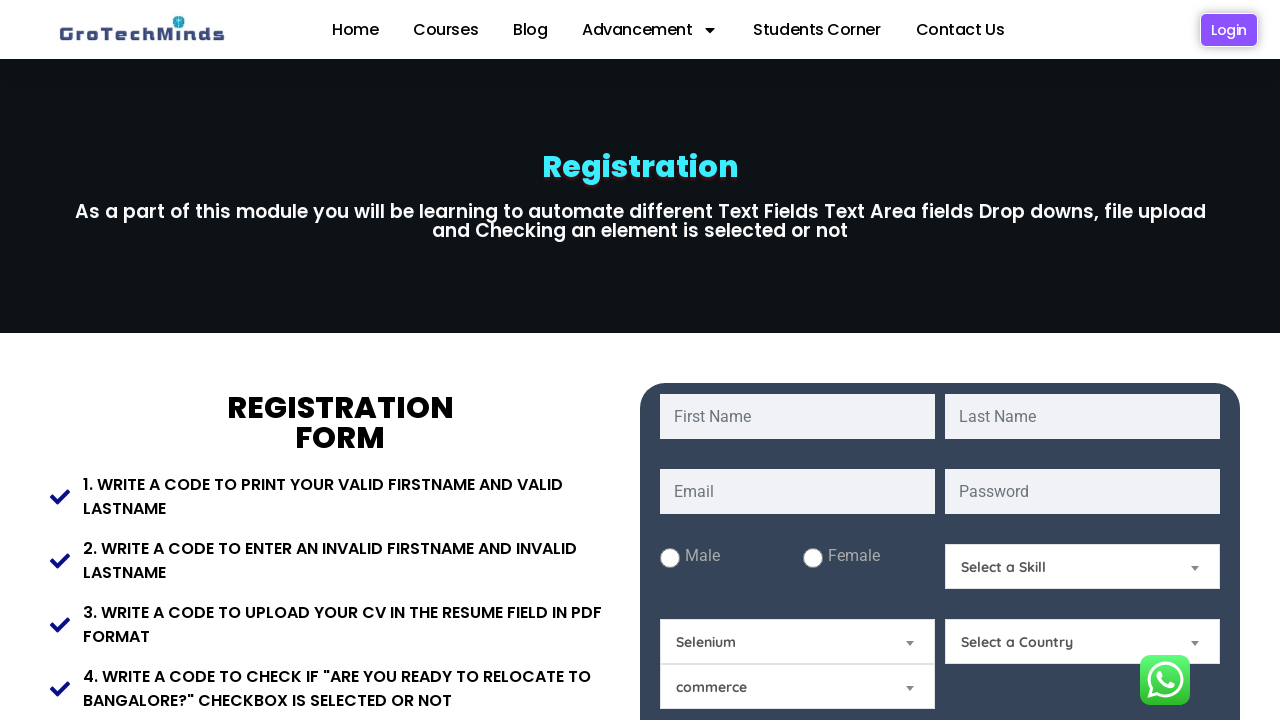

Selected India from Country dropdown by value on select[name='Country']
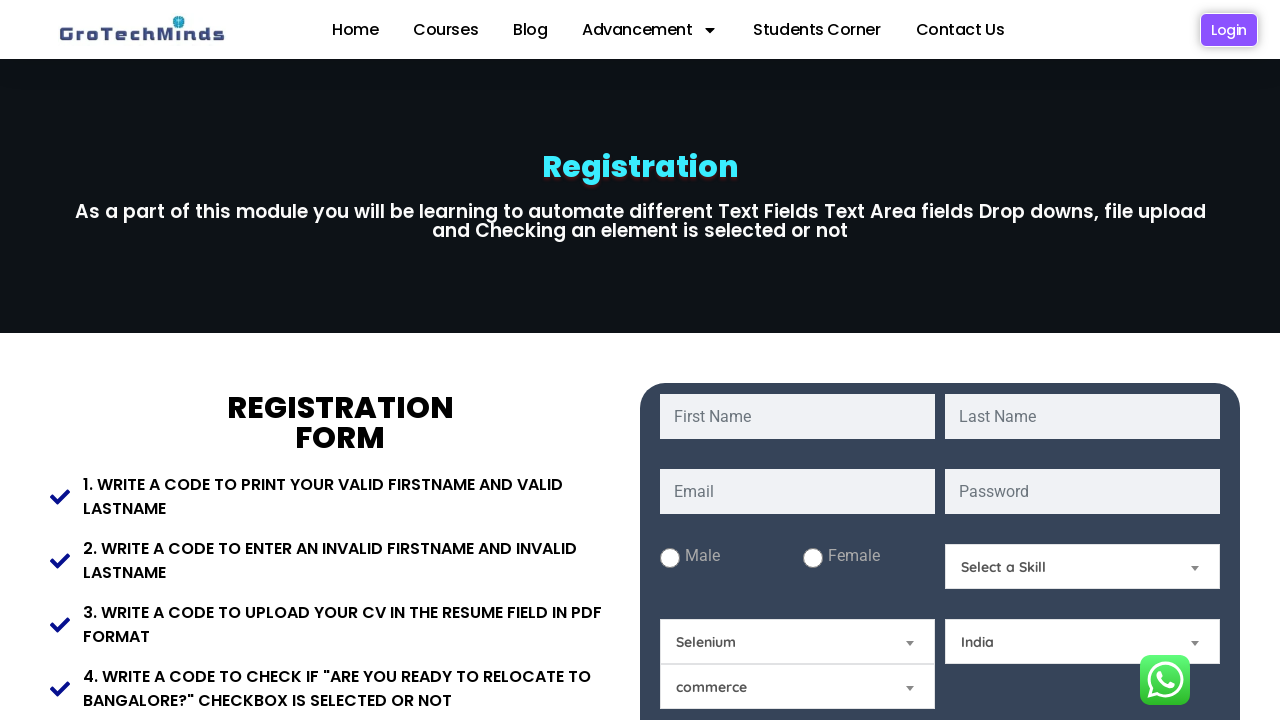

Selected Hindu from Religion dropdown by visible text on select[name='Relegion']
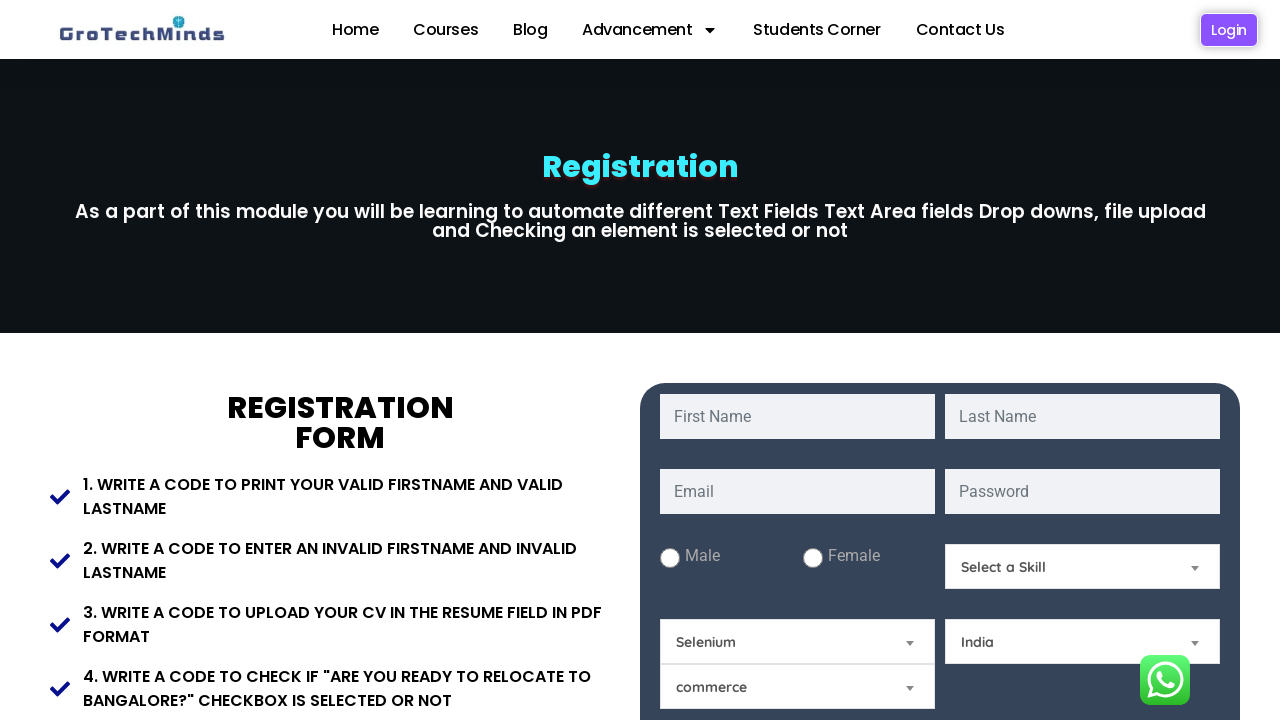

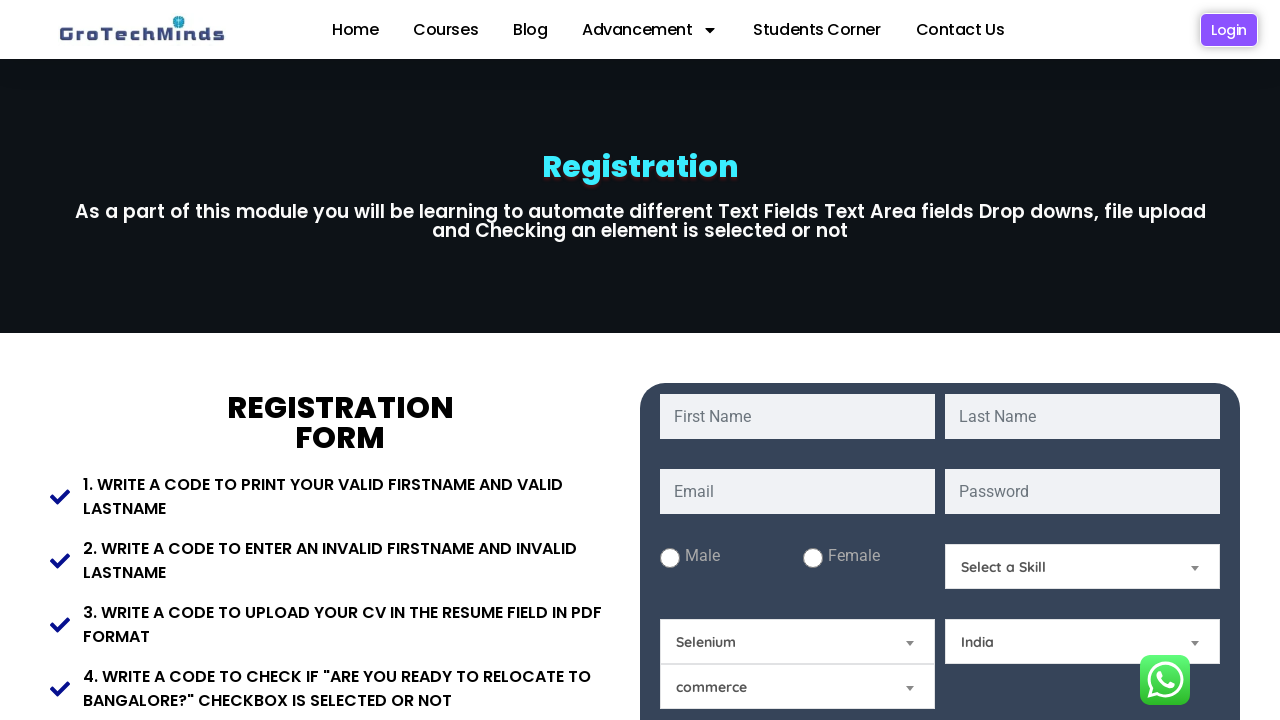